Navigates to a jobs website and clicks on the Jobs link in the main navigation menu to verify the page title

Starting URL: https://alchemy.hguy.co/jobs/

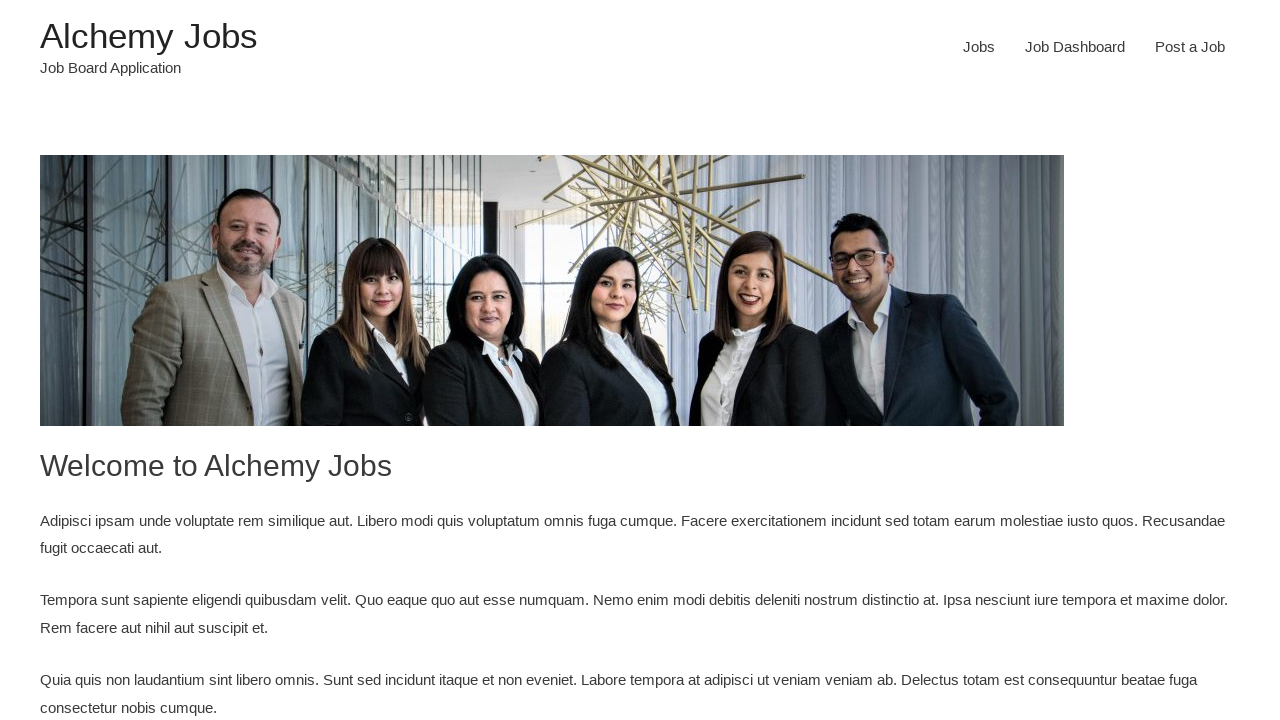

Clicked Jobs link in main navigation menu at (979, 47) on xpath=//div[@class='main-navigation']//li[1]
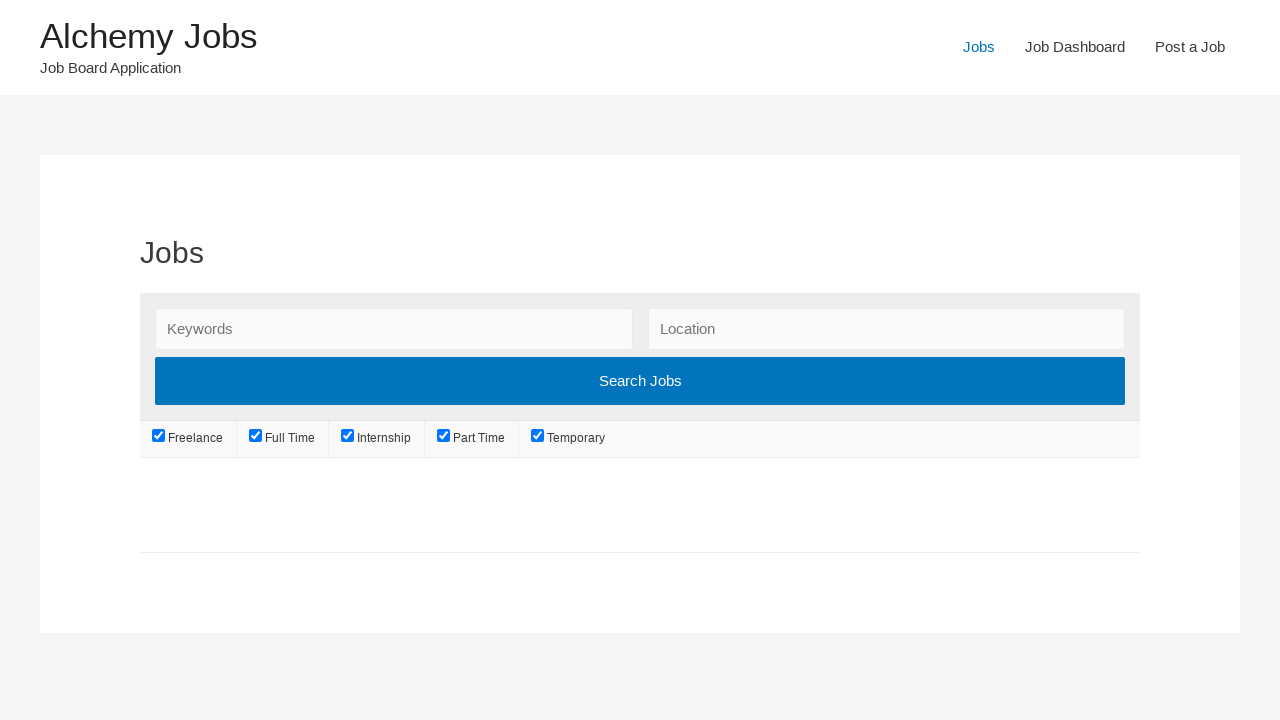

Waited for network idle state after navigation
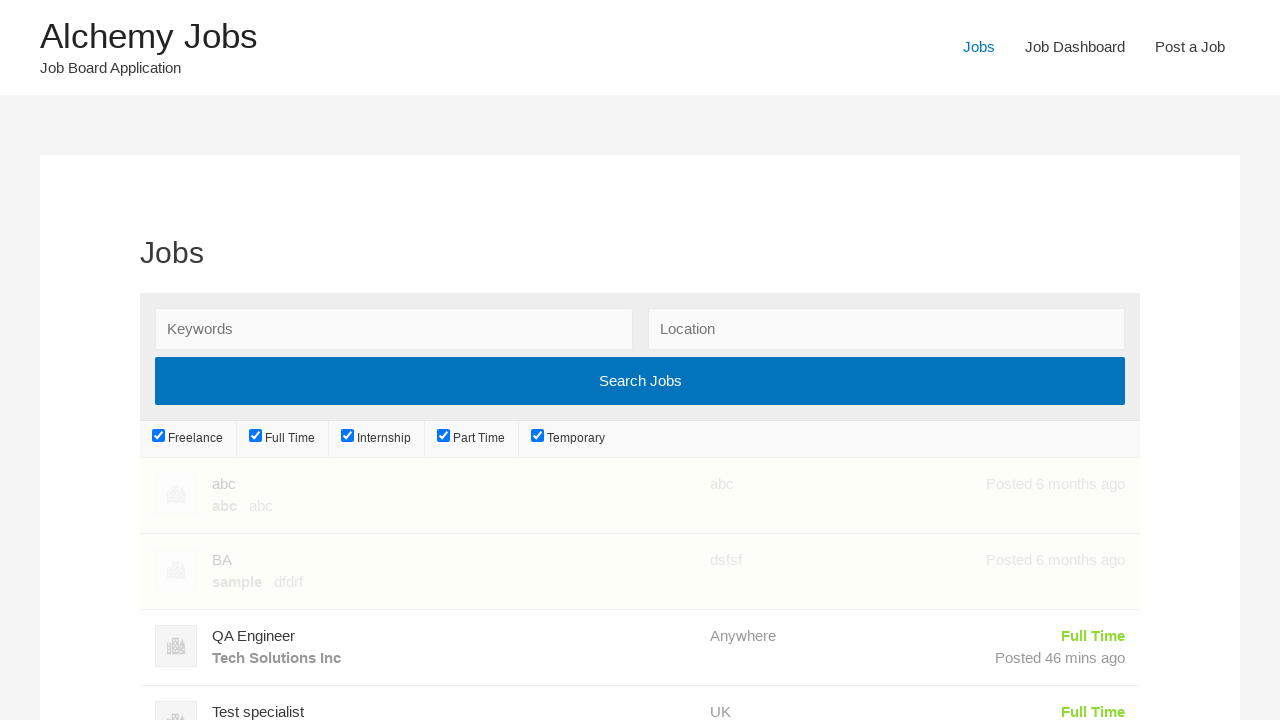

Verified page title is 'Jobs – Alchemy Jobs'
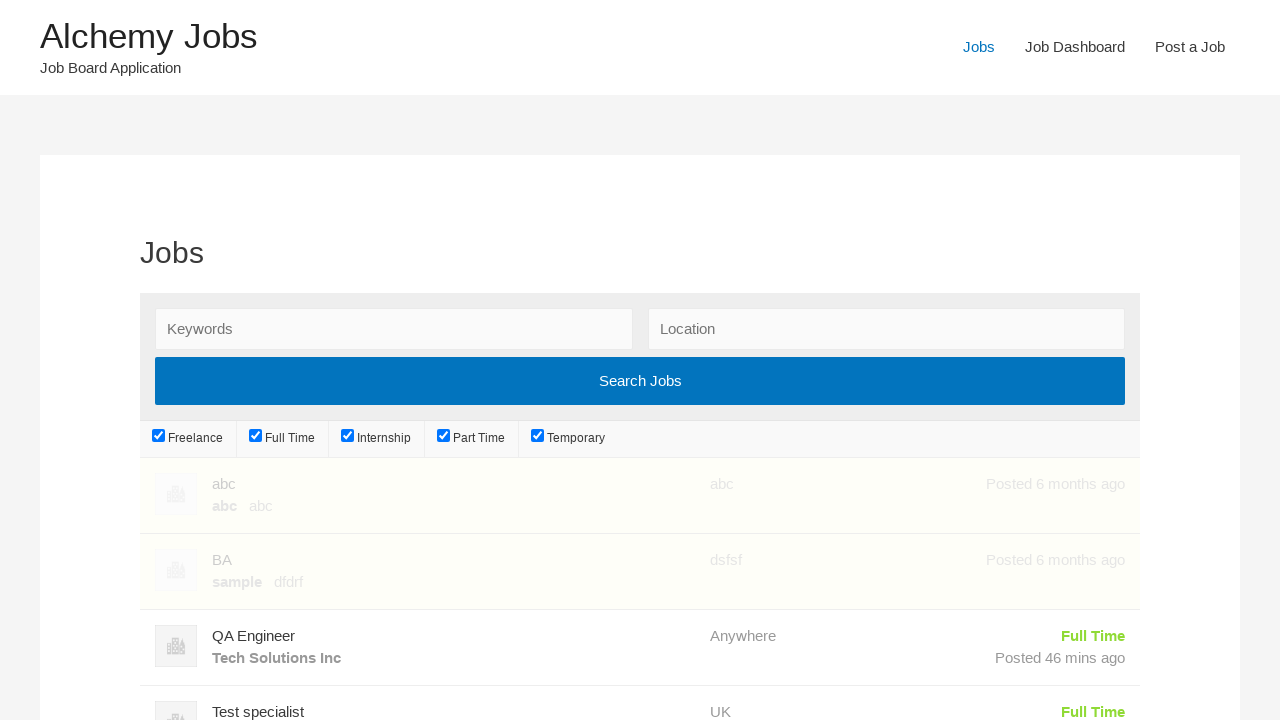

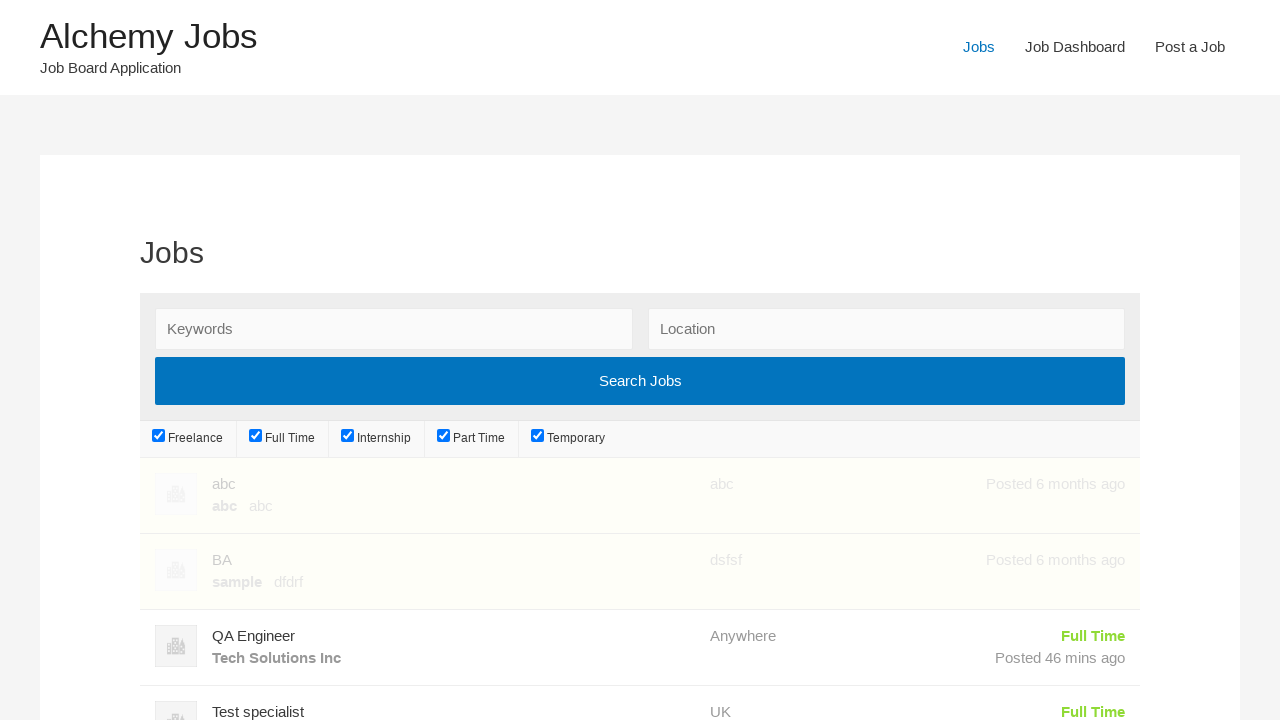